Tests sending text to a prompt alert by entering text and accepting the dialog

Starting URL: https://demoqa.com/alerts

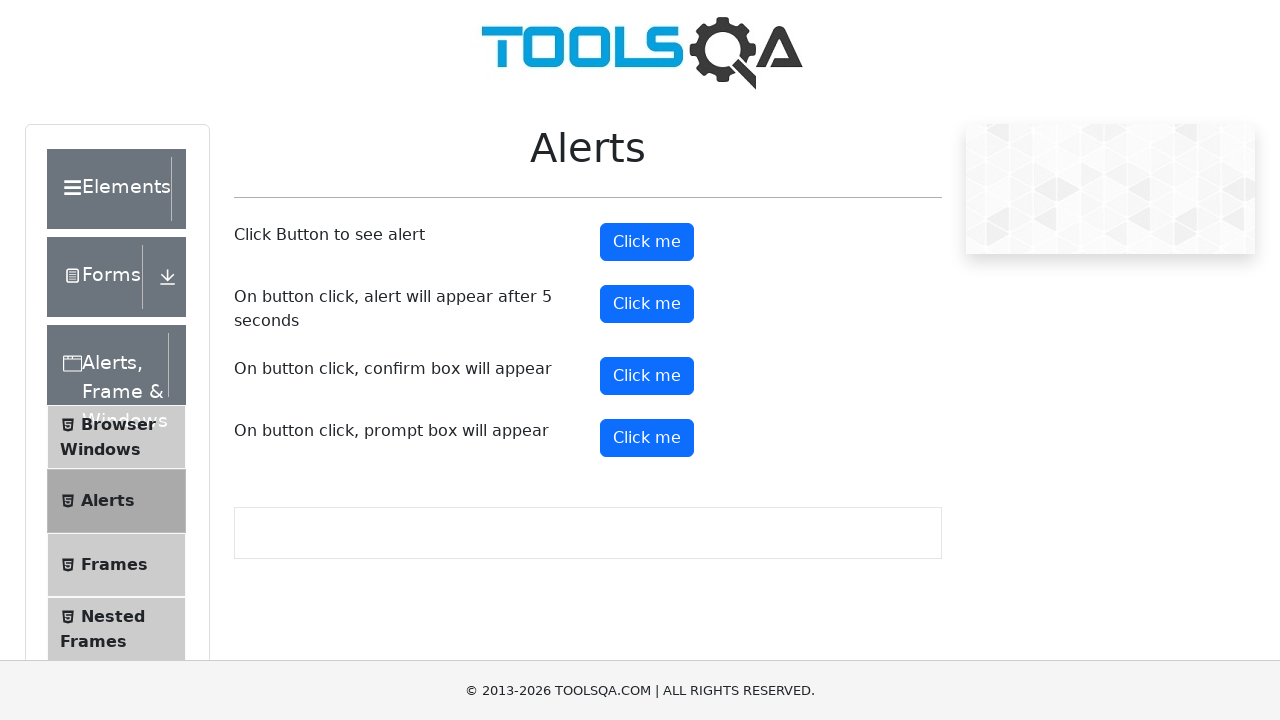

Set up dialog handler to accept prompt with 'Hello' text
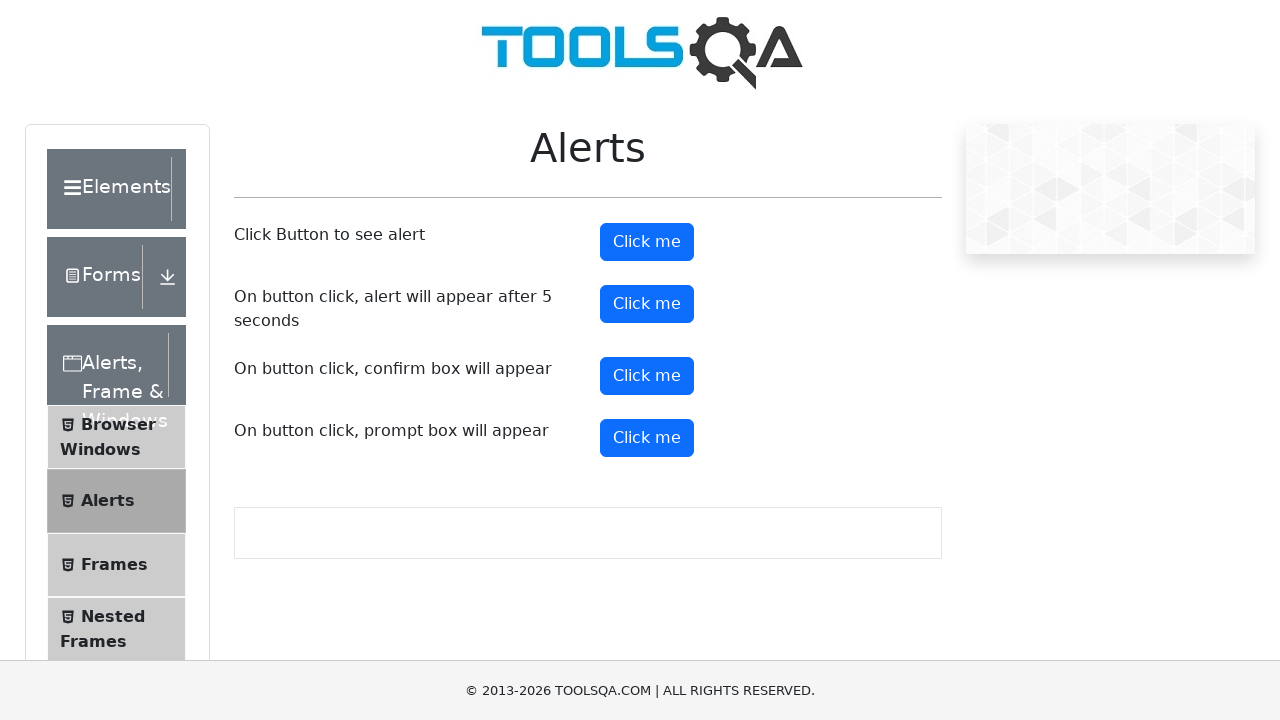

Clicked prompt alert button to trigger dialog at (647, 438) on xpath=//button[@id="promtButton"]
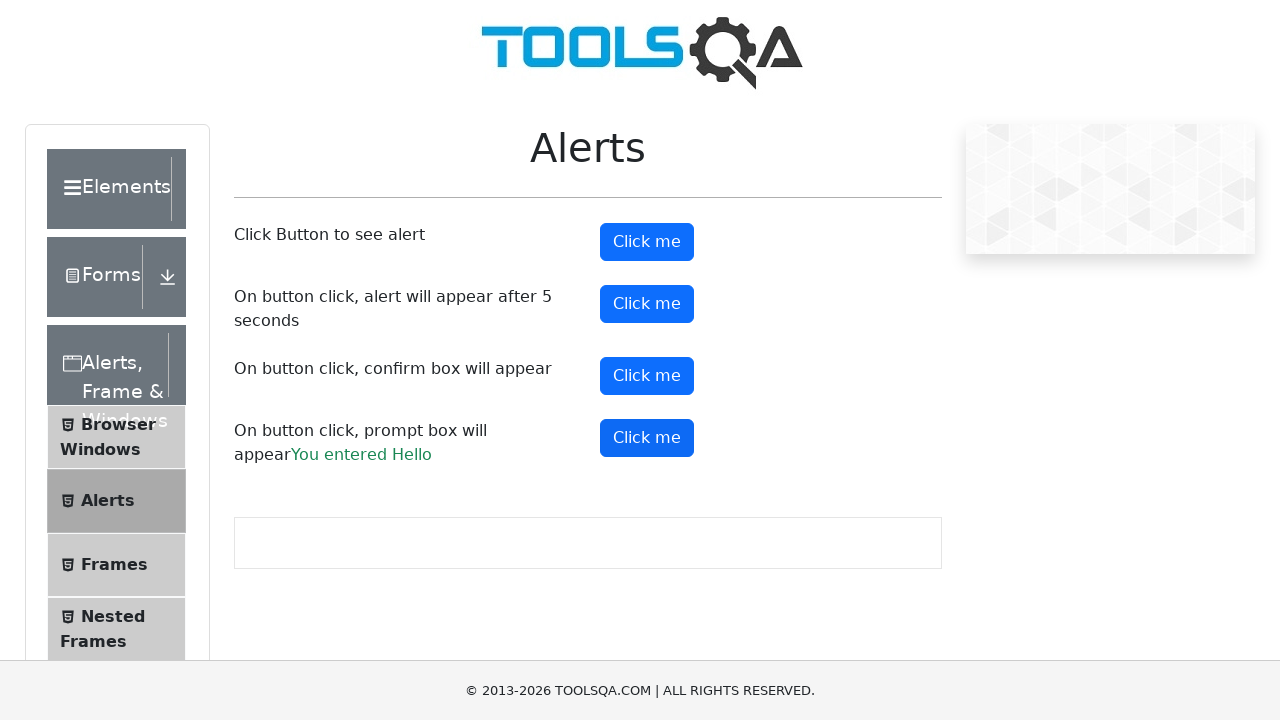

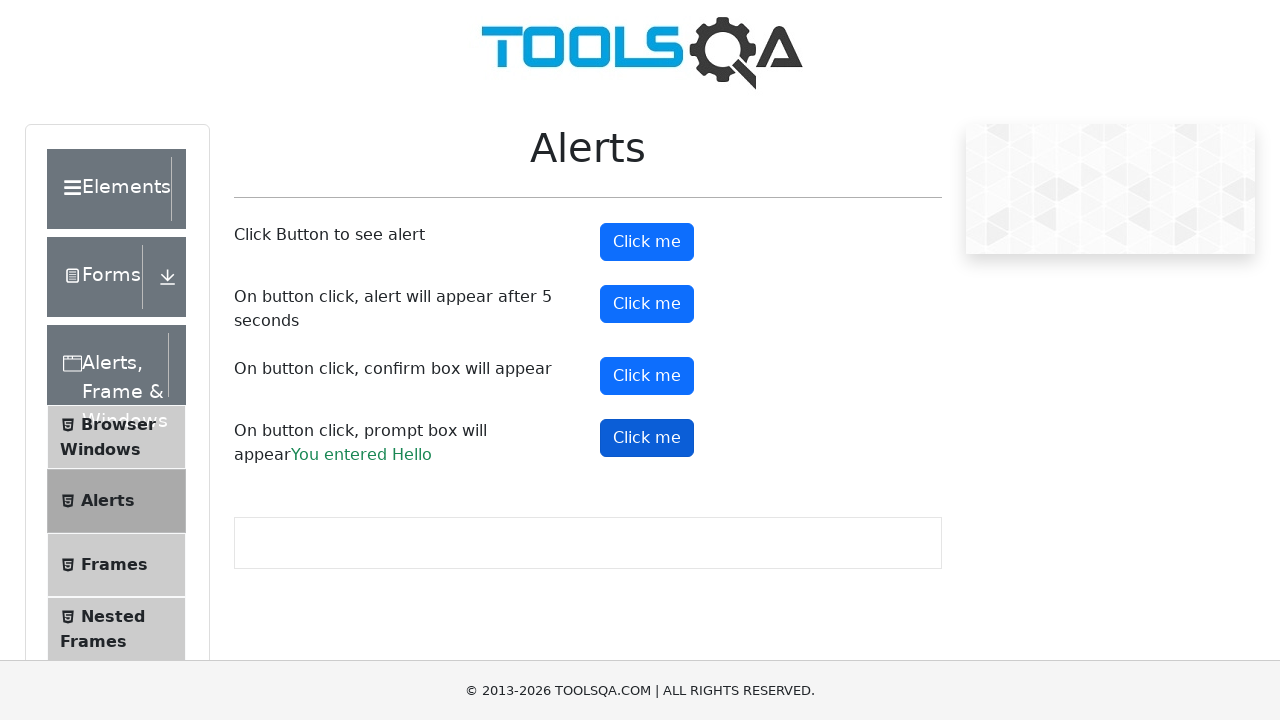